Tests editing a todo item by double-clicking, changing text, and pressing Enter

Starting URL: https://demo.playwright.dev/todomvc

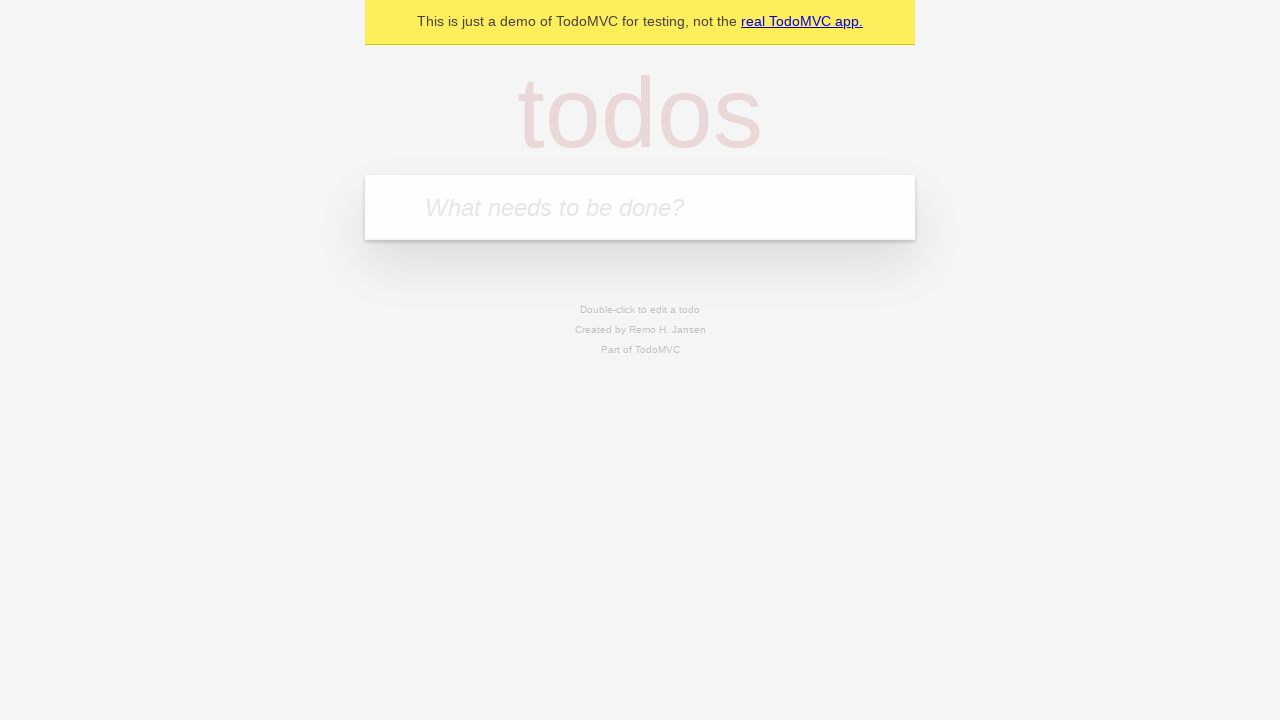

Filled todo input with 'buy some cheese' on internal:attr=[placeholder="What needs to be done?"i]
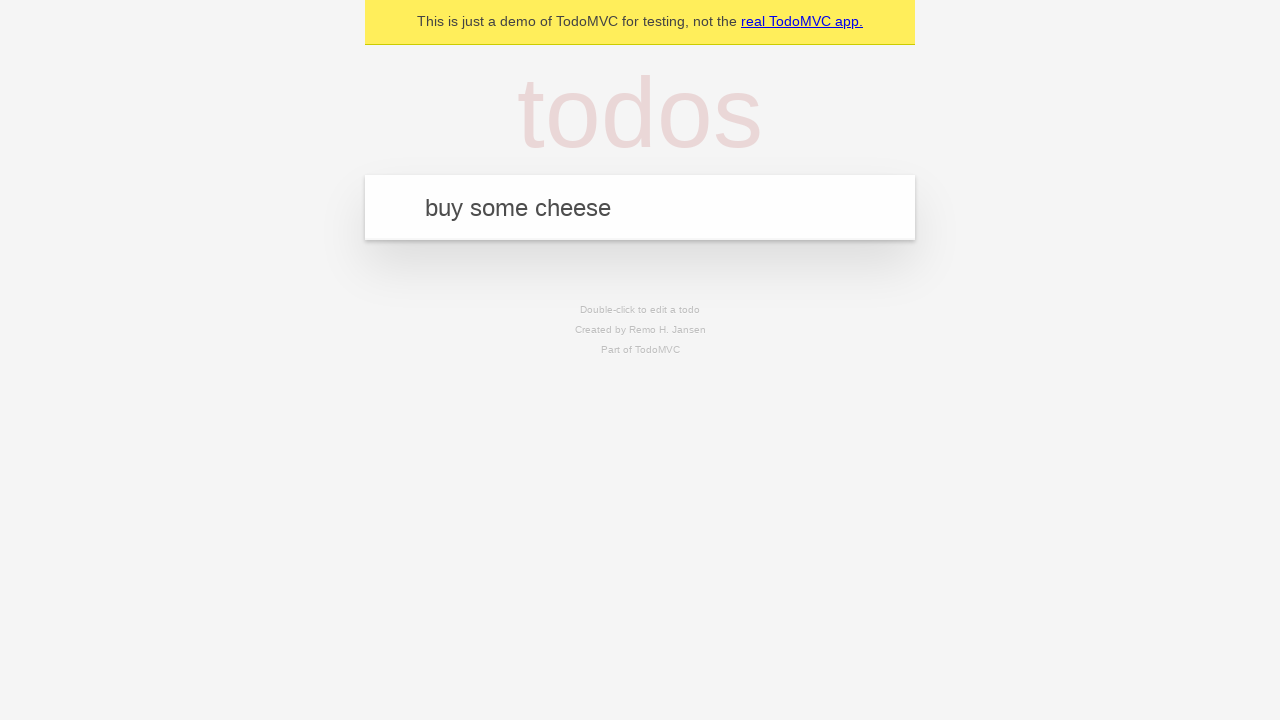

Pressed Enter to create first todo on internal:attr=[placeholder="What needs to be done?"i]
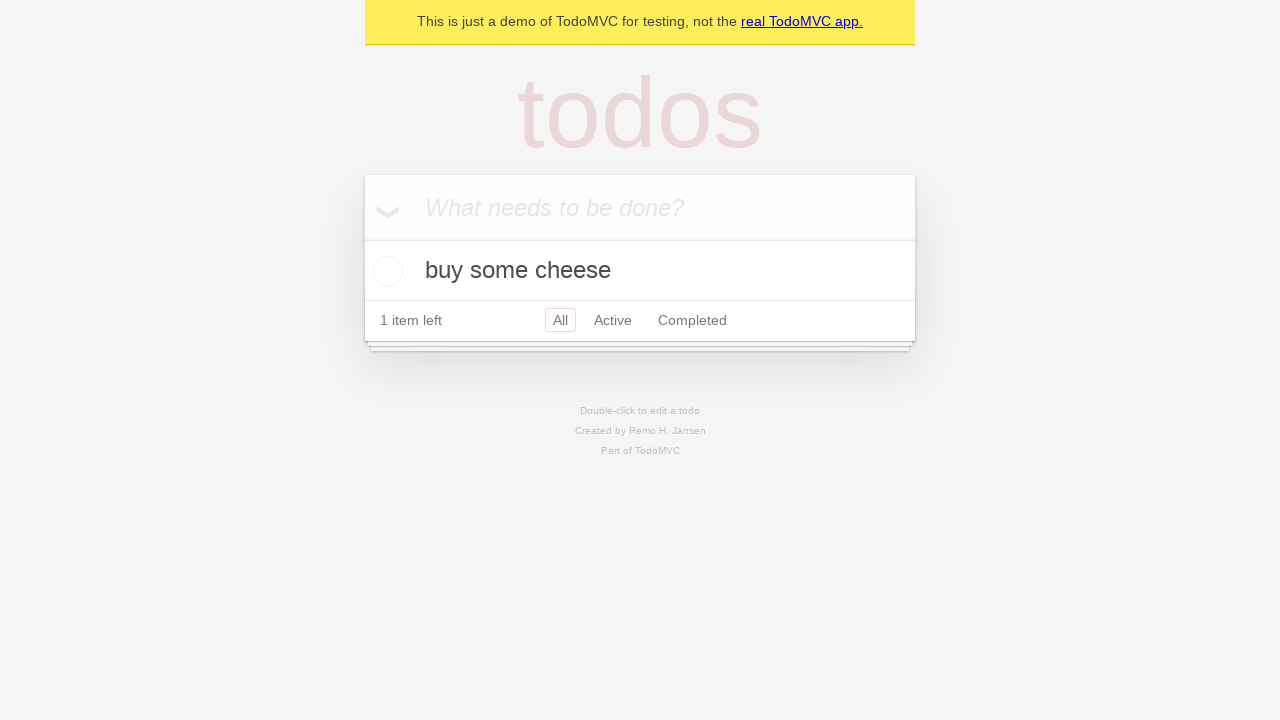

Filled todo input with 'feed the cat' on internal:attr=[placeholder="What needs to be done?"i]
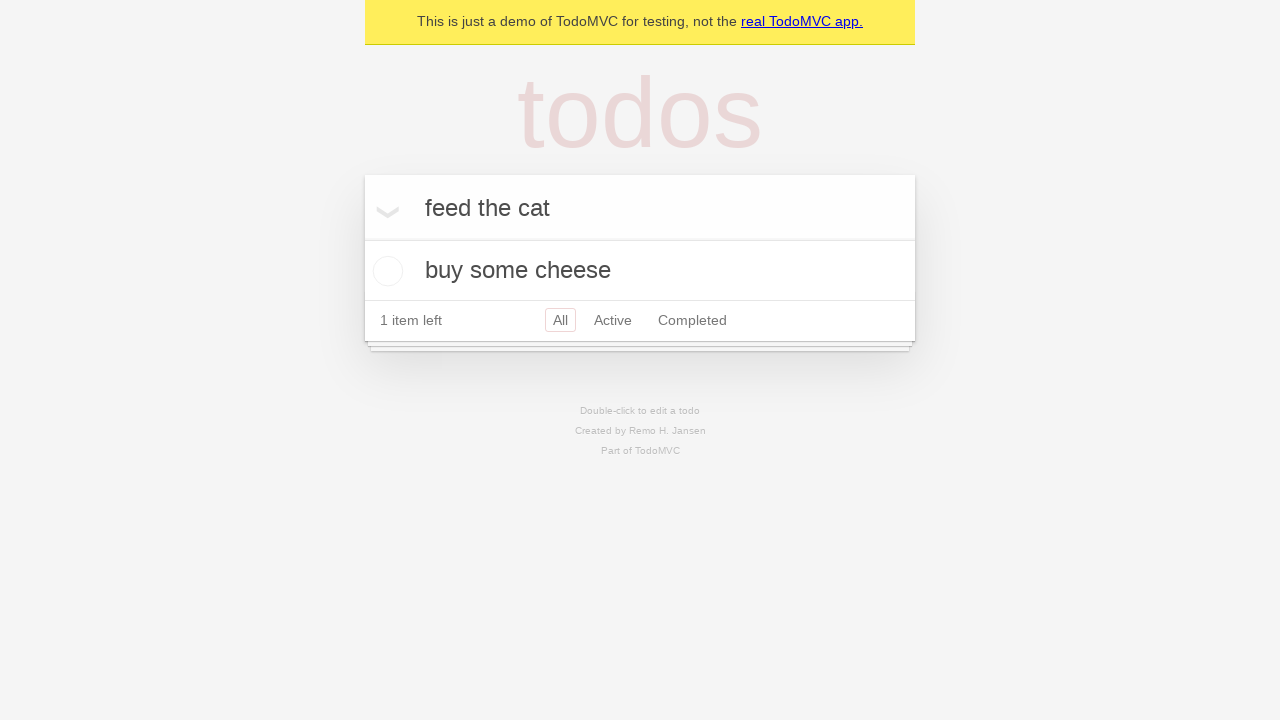

Pressed Enter to create second todo on internal:attr=[placeholder="What needs to be done?"i]
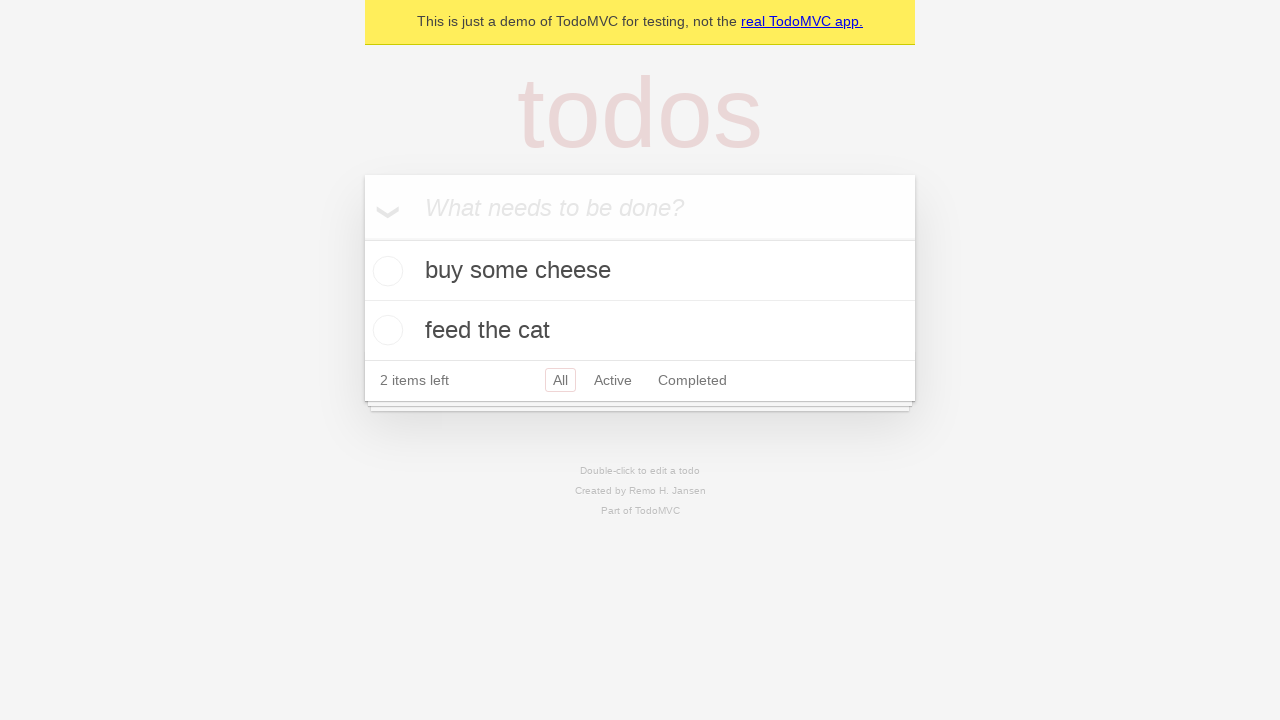

Filled todo input with 'book a doctors appointment' on internal:attr=[placeholder="What needs to be done?"i]
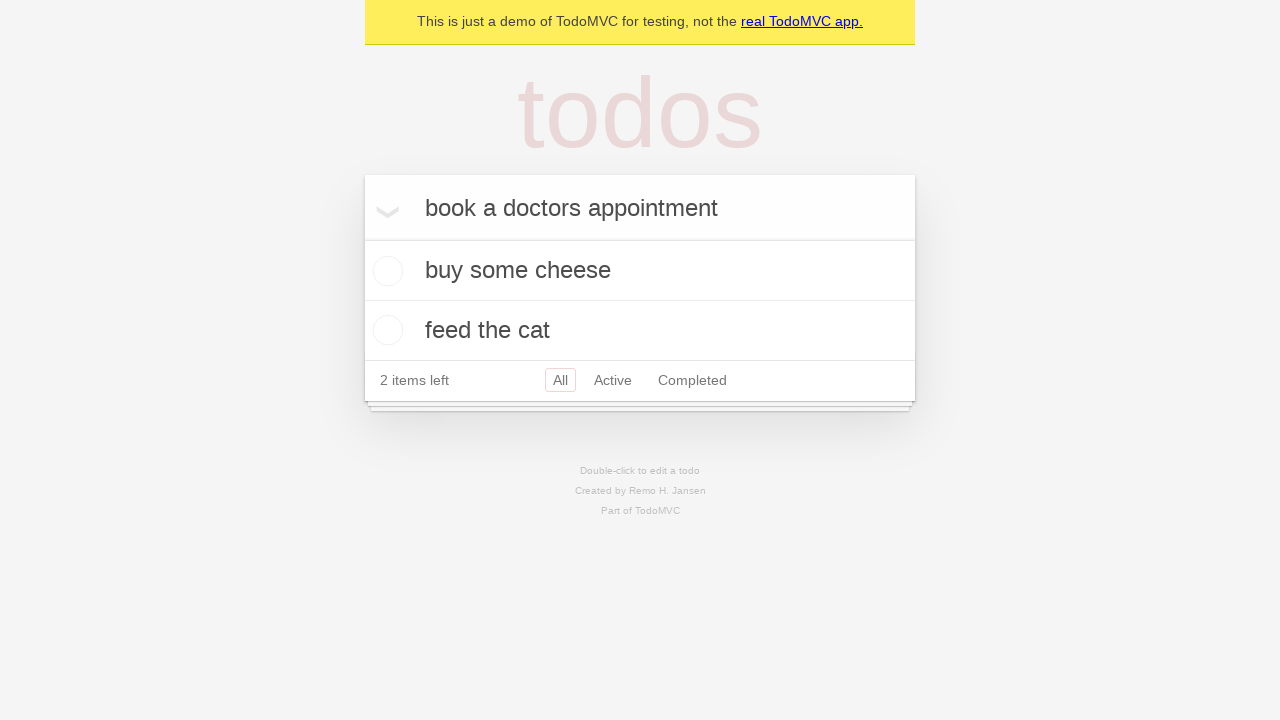

Pressed Enter to create third todo on internal:attr=[placeholder="What needs to be done?"i]
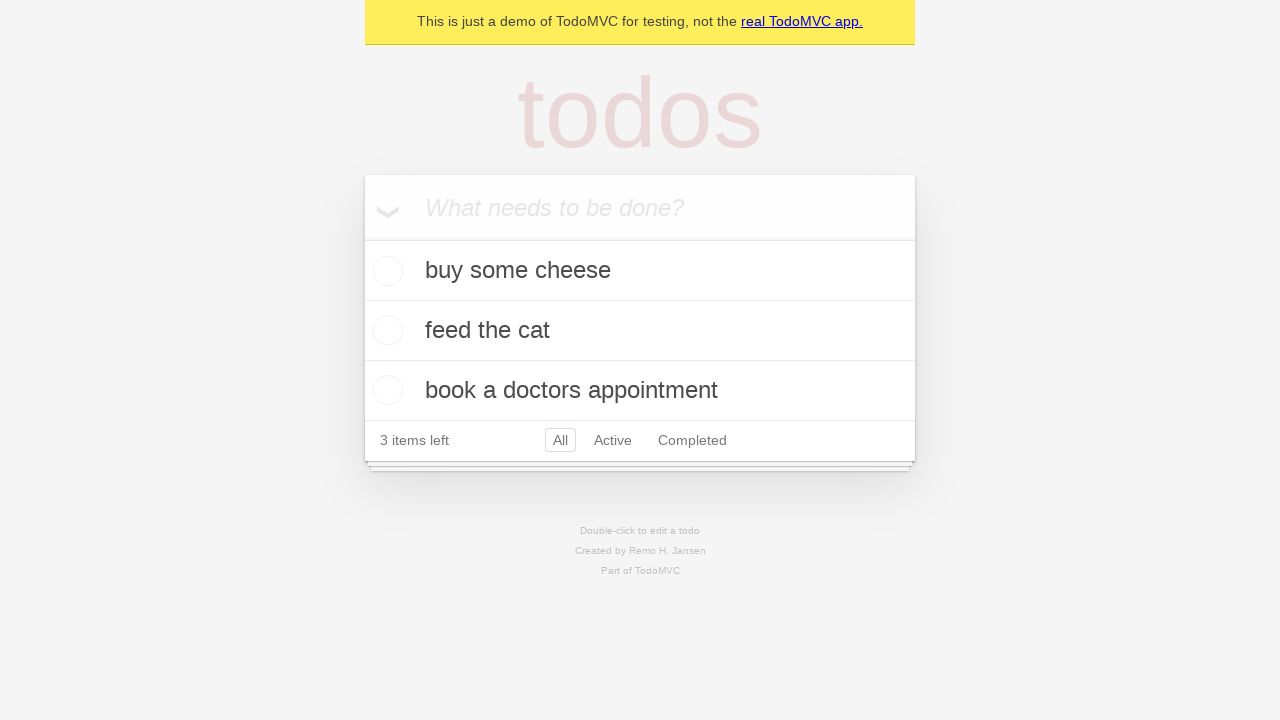

Double-clicked second todo item to enter edit mode at (640, 331) on internal:testid=[data-testid="todo-item"s] >> nth=1
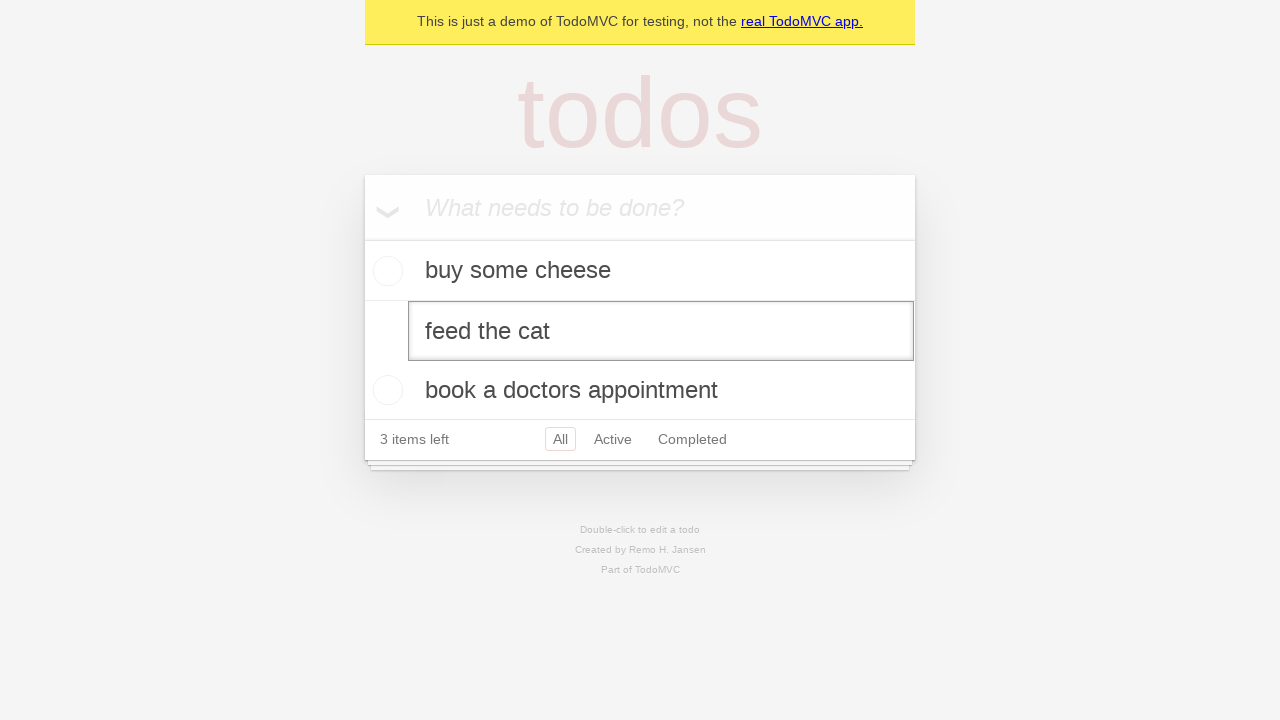

Filled edit field with 'buy some sausages' on internal:testid=[data-testid="todo-item"s] >> nth=1 >> internal:role=textbox[nam
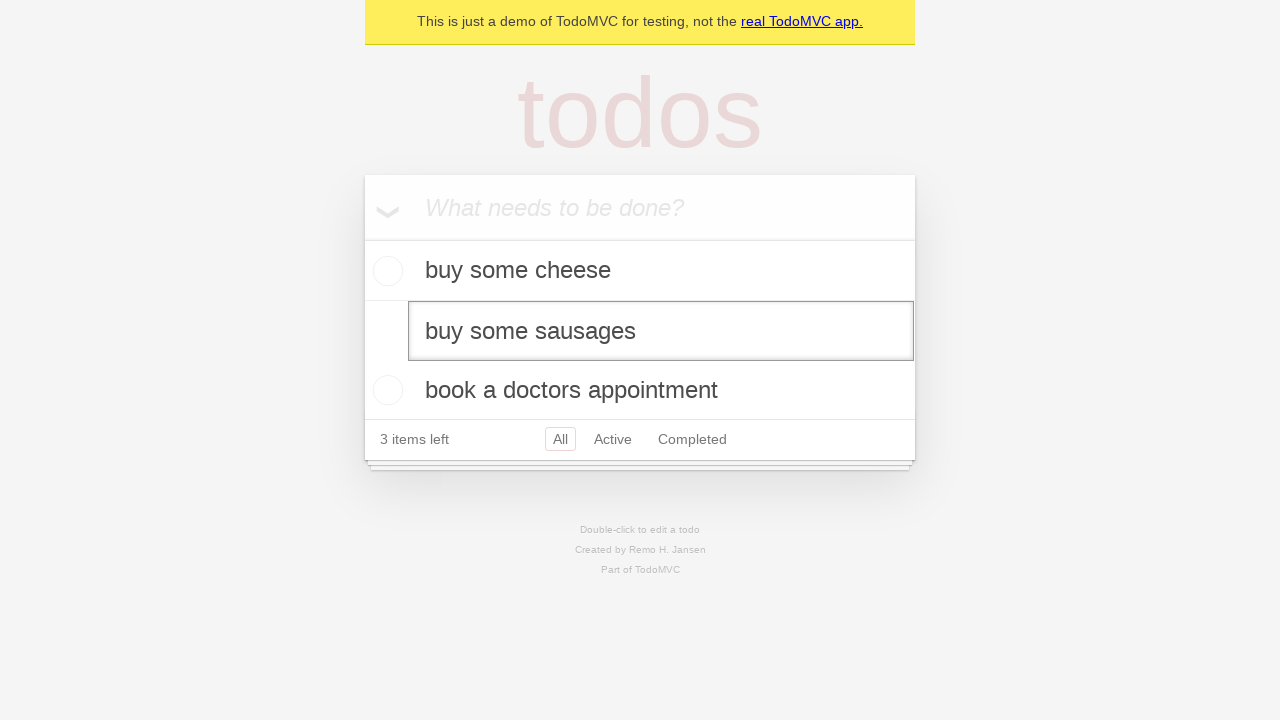

Pressed Enter to confirm todo item edit on internal:testid=[data-testid="todo-item"s] >> nth=1 >> internal:role=textbox[nam
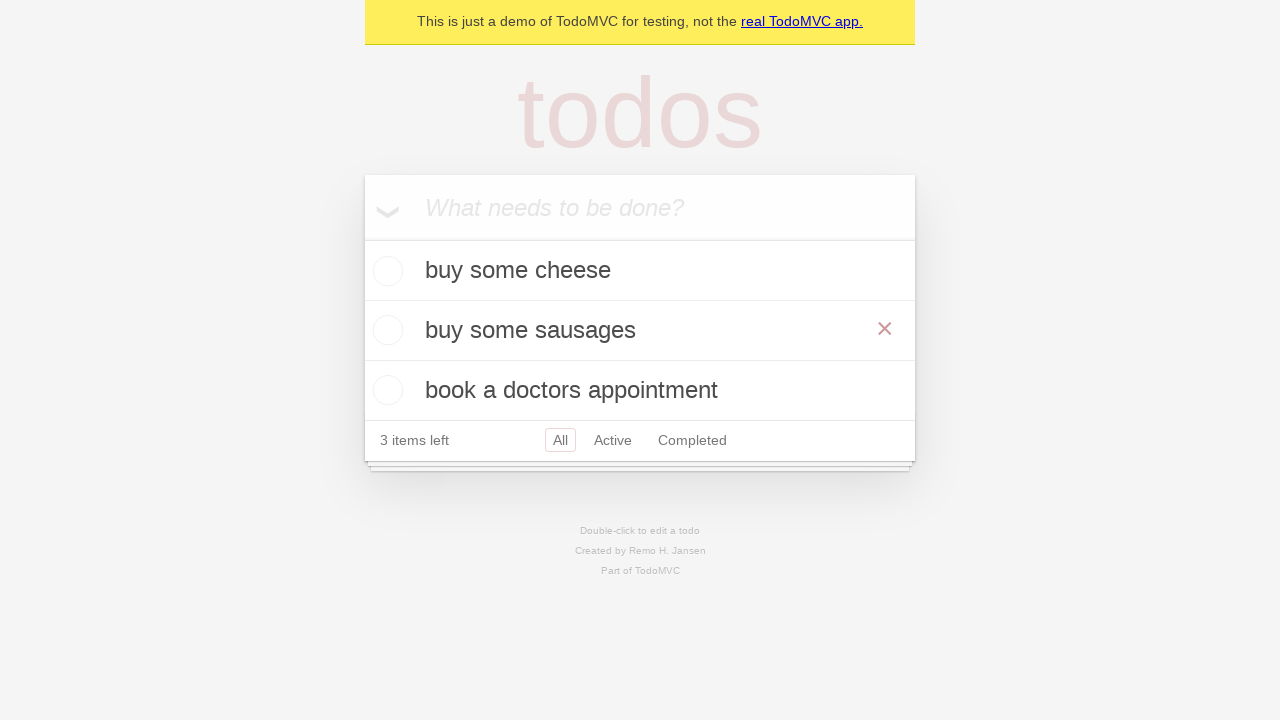

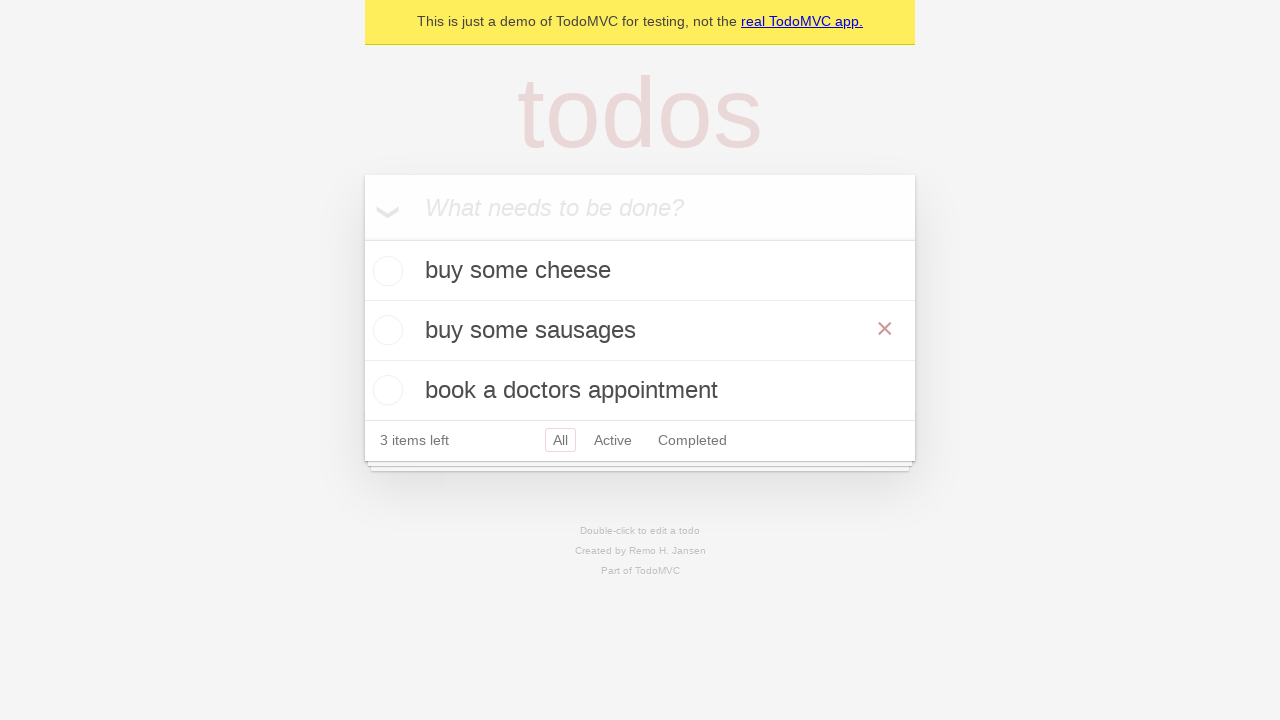